Tests that clicking the hotel list button displays a list of 10 hotels

Starting URL: http://hotel-v3.progmasters.hu/

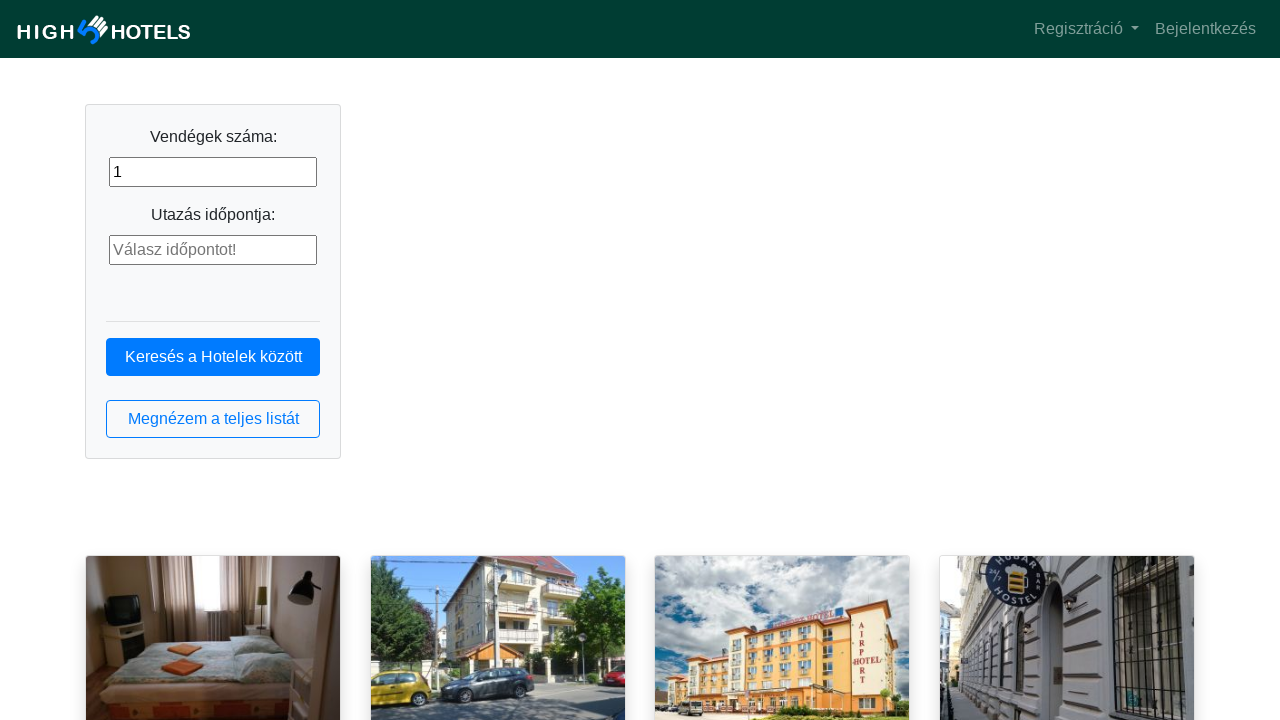

Clicked the hotel list button at (213, 419) on button.btn.btn-outline-primary.btn-block
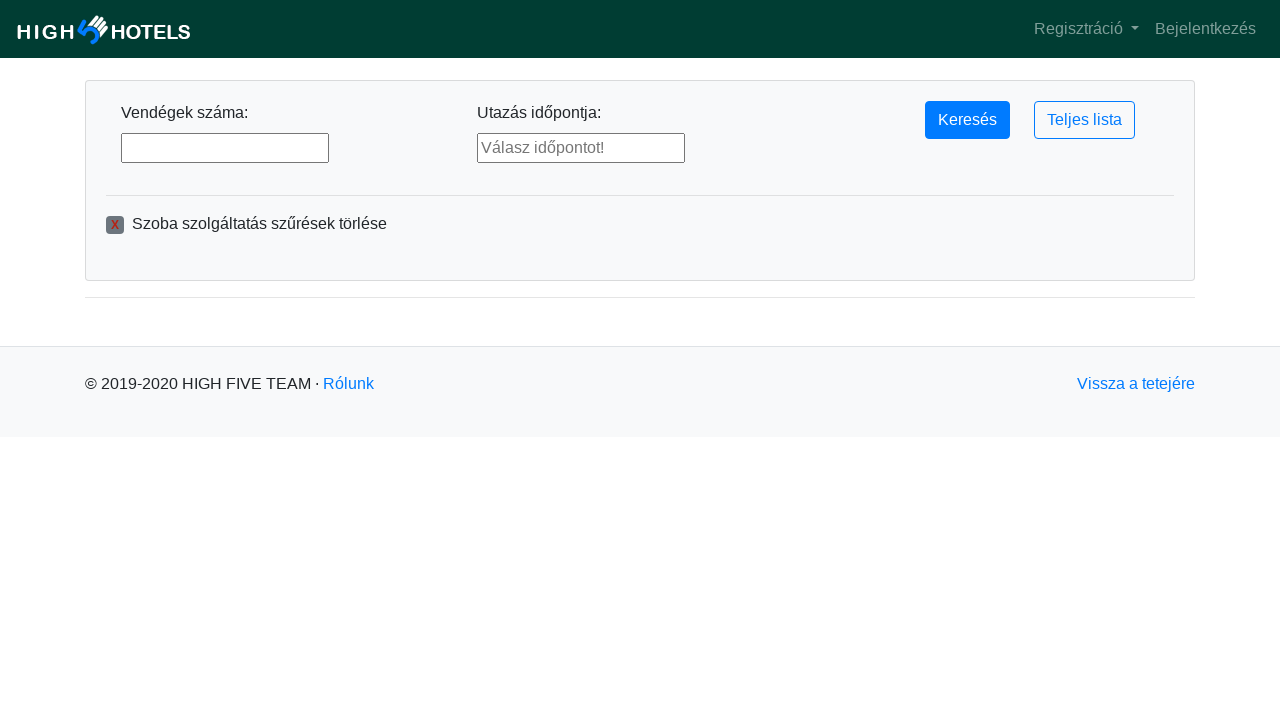

Hotel list loaded with hotel items visible
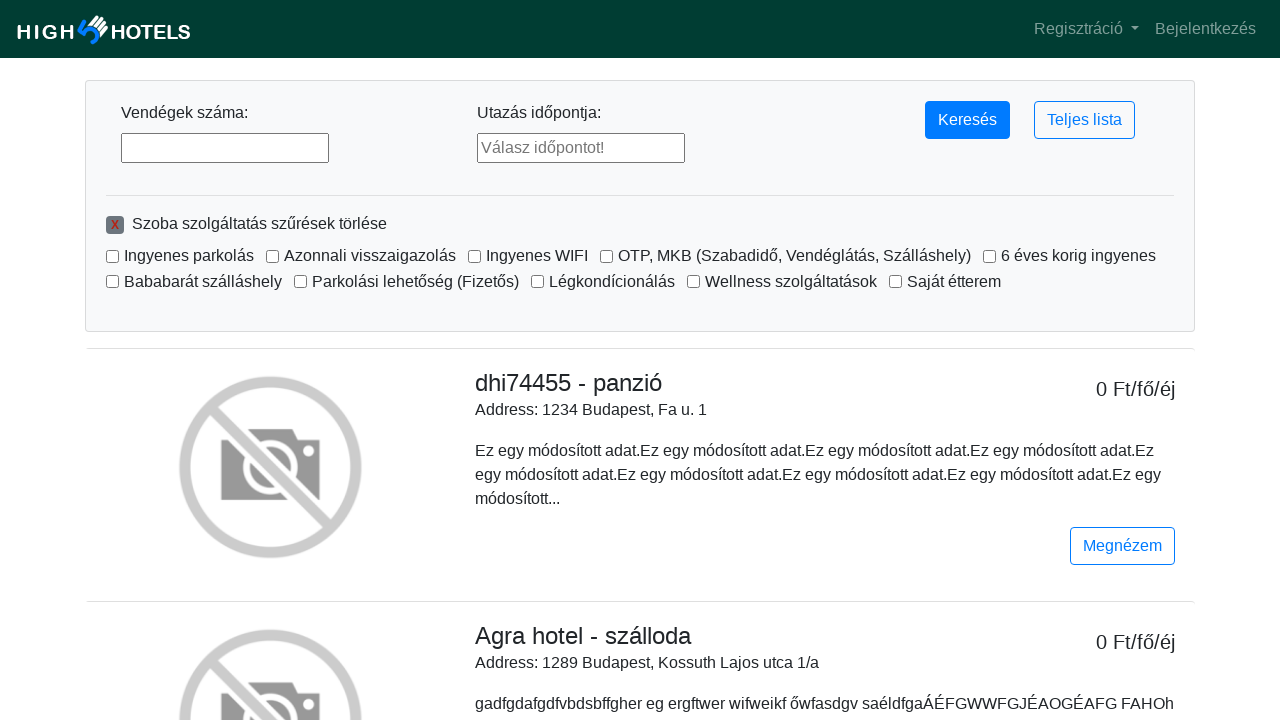

Retrieved all hotel elements from the list
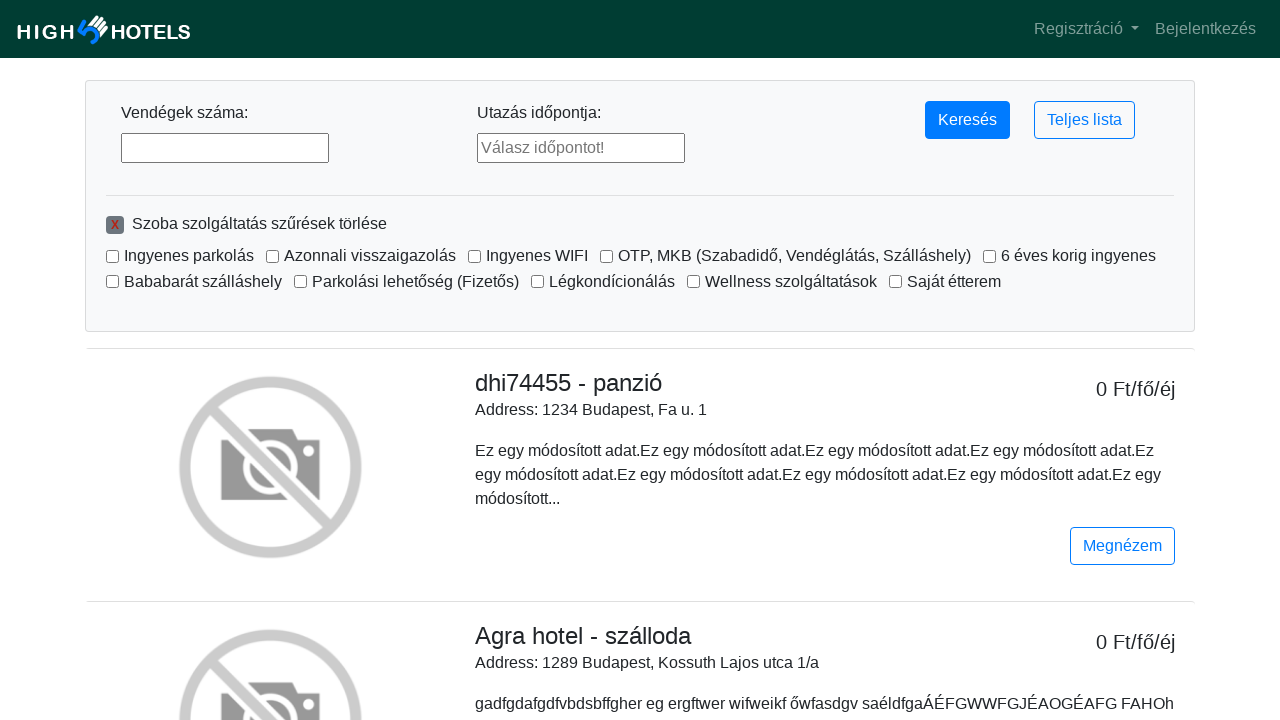

Verified that exactly 10 hotels are displayed
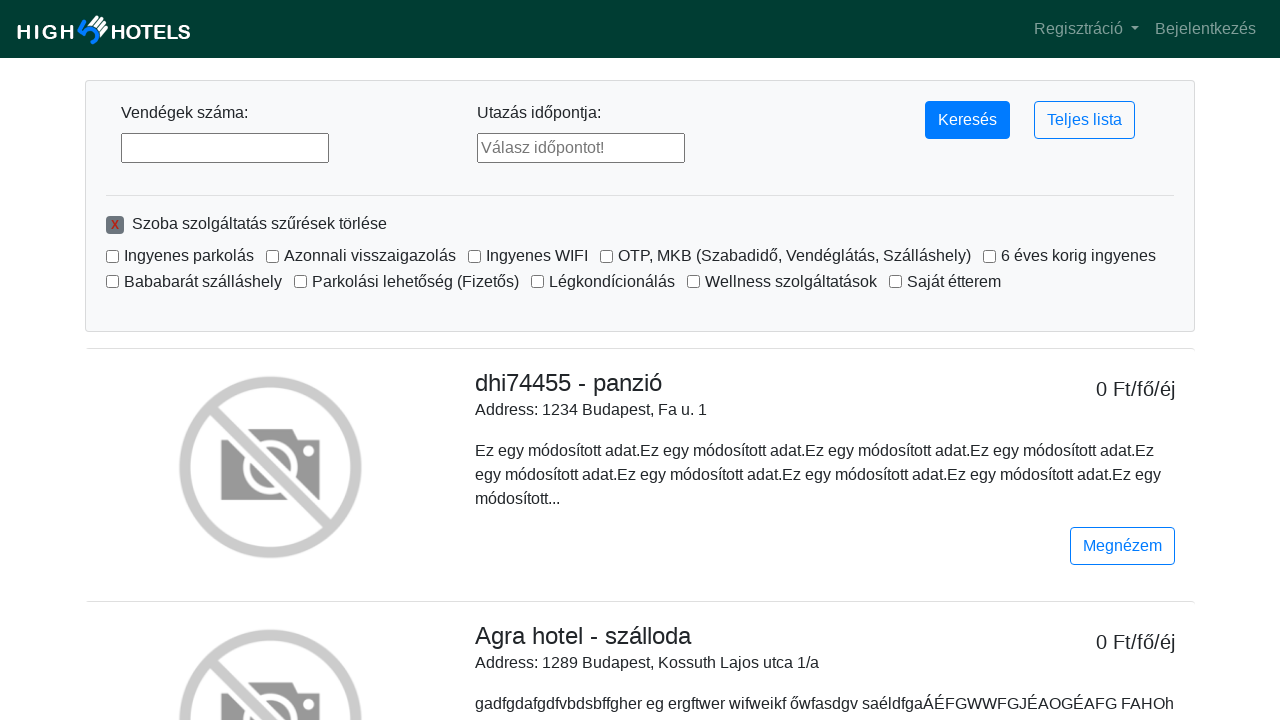

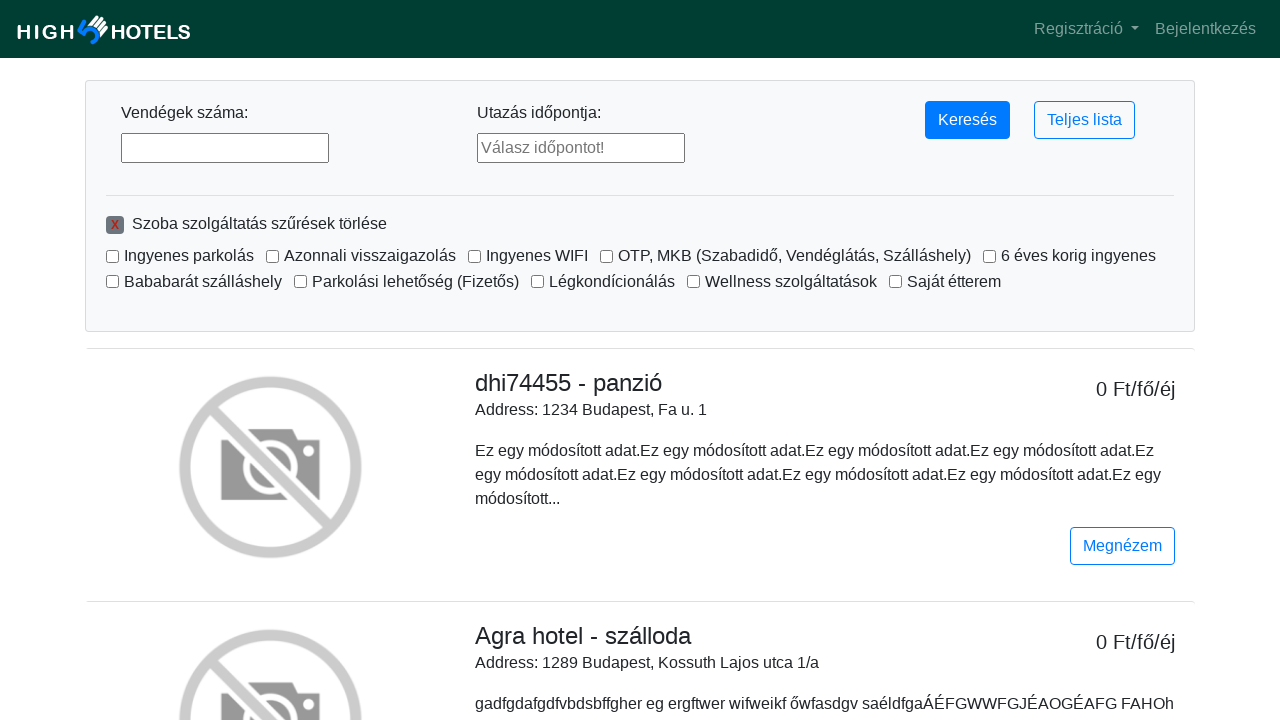